Tests the add/remove elements functionality by clicking the "Add Element" button 3 times to create new elements, then verifies the added elements are present on the page.

Starting URL: http://the-internet.herokuapp.com/add_remove_elements/

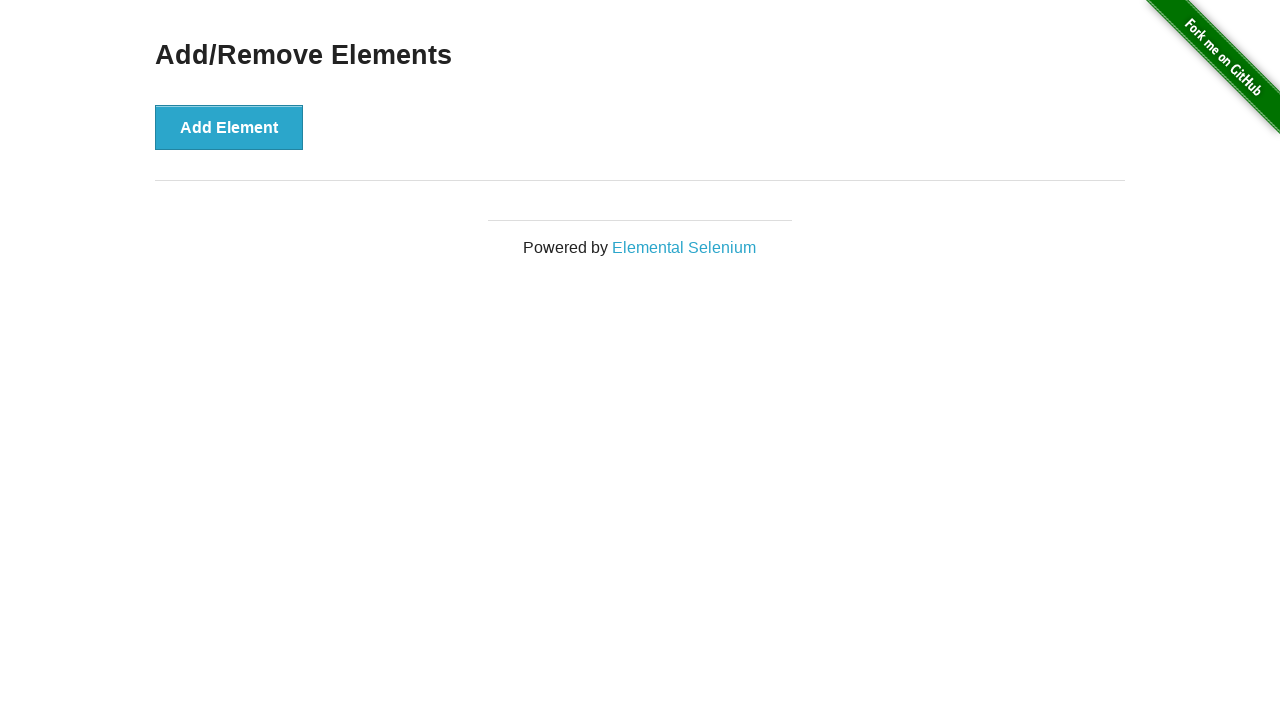

Clicked 'Add Element' button (iteration 1 of 3) at (229, 127) on xpath=//*[@id='content']/div/button
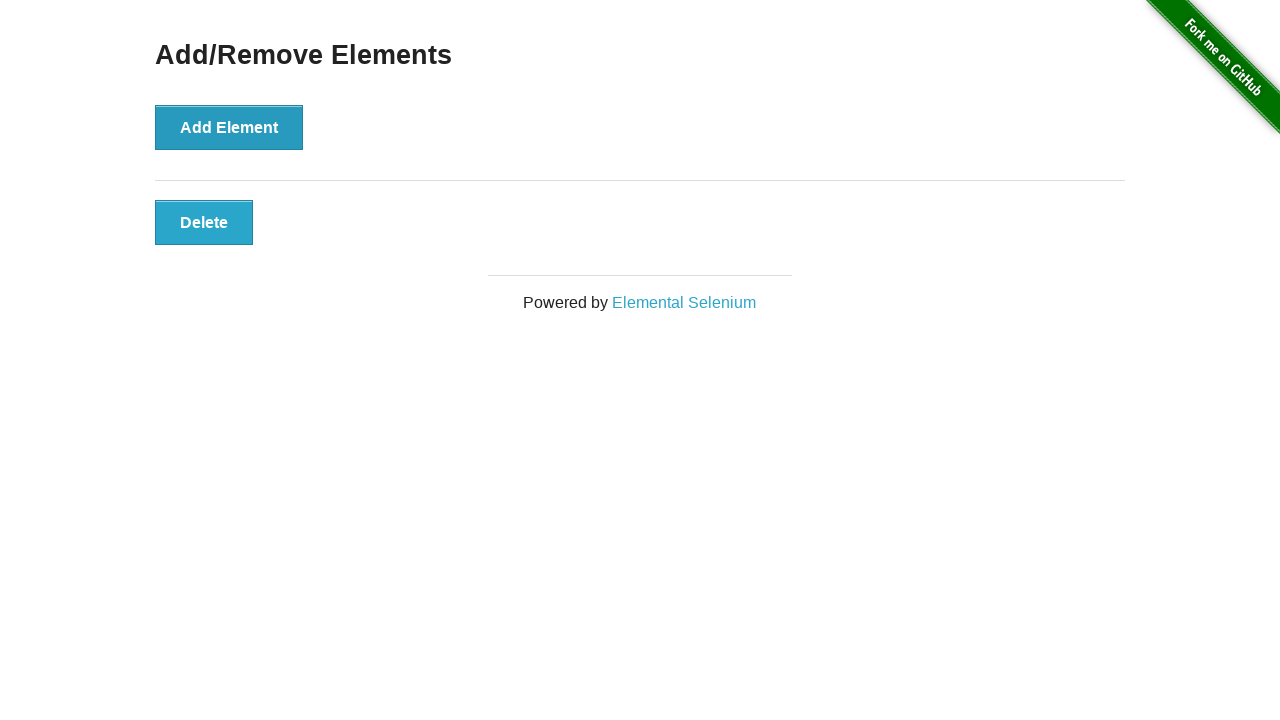

Clicked 'Add Element' button (iteration 2 of 3) at (229, 127) on xpath=//*[@id='content']/div/button
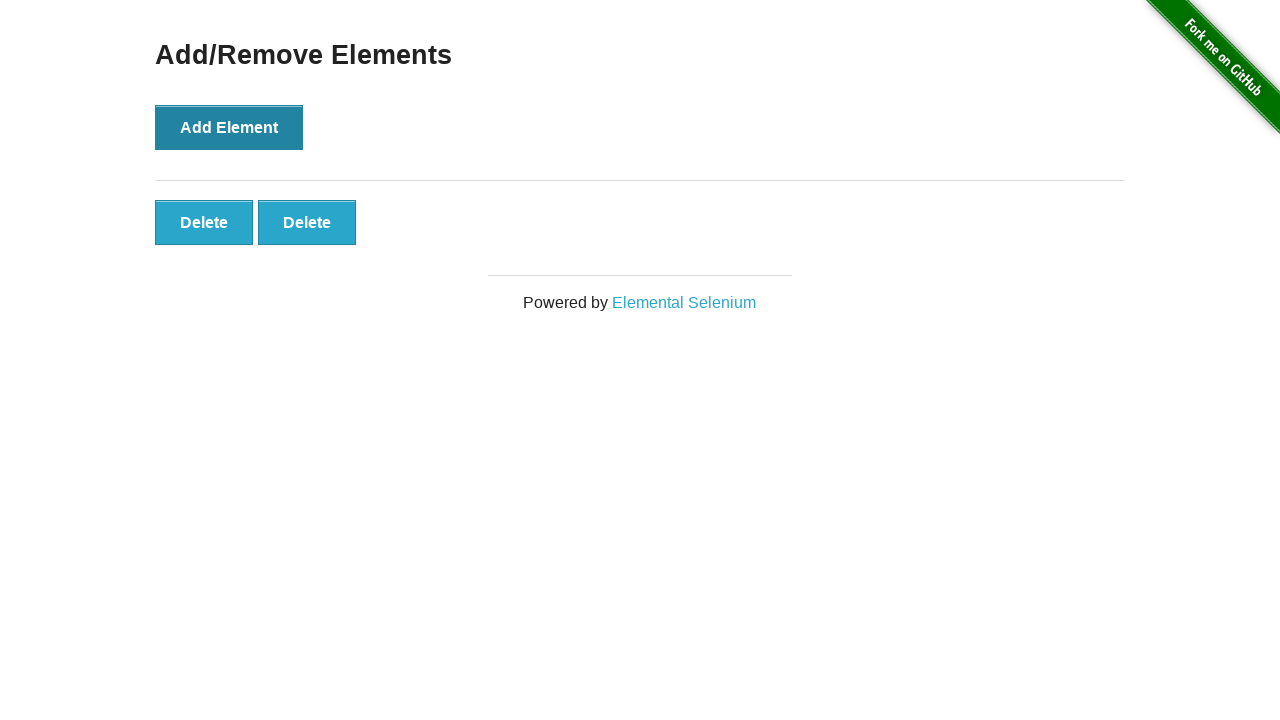

Clicked 'Add Element' button (iteration 3 of 3) at (229, 127) on xpath=//*[@id='content']/div/button
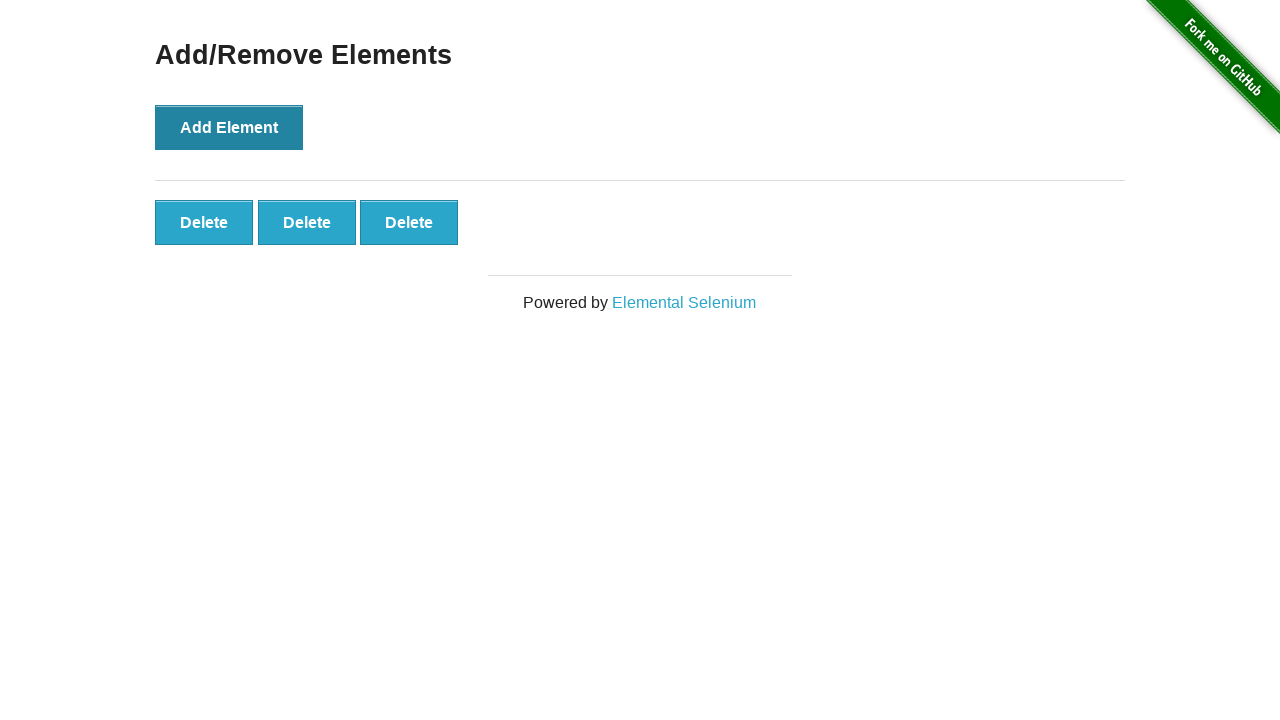

Waited for third added element to appear
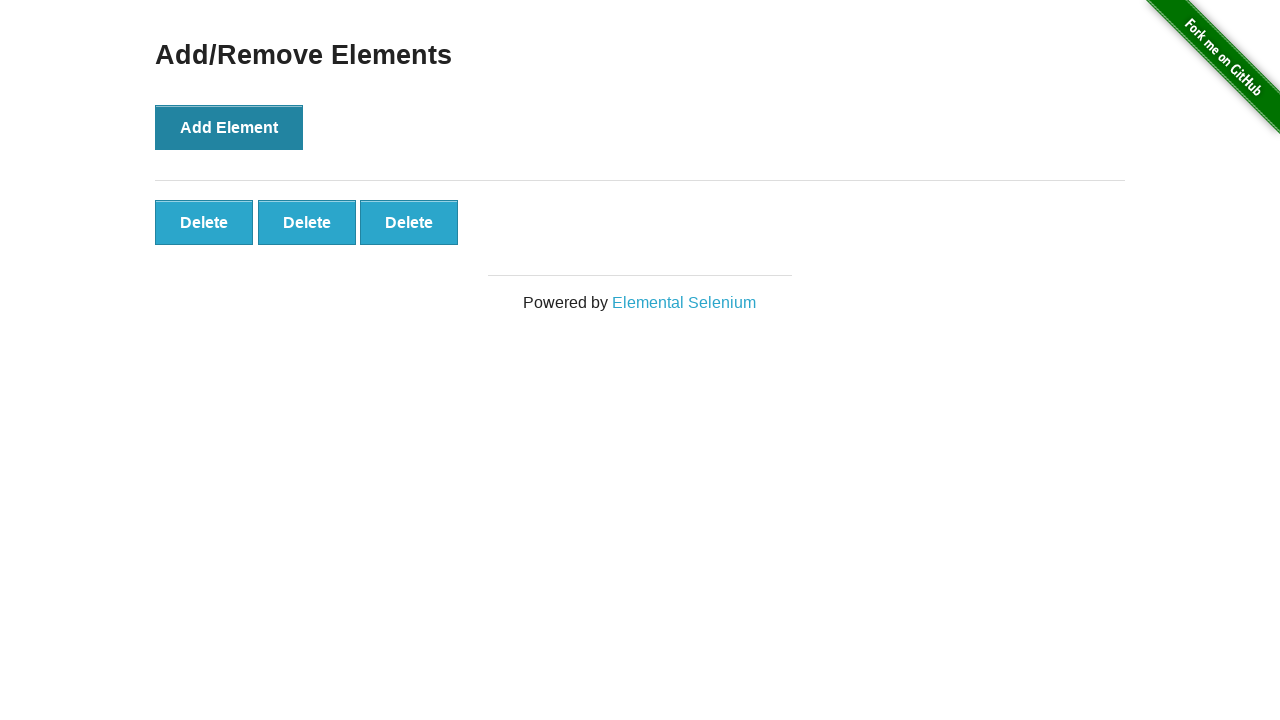

Verified that an element with class 'added-manually' is visible
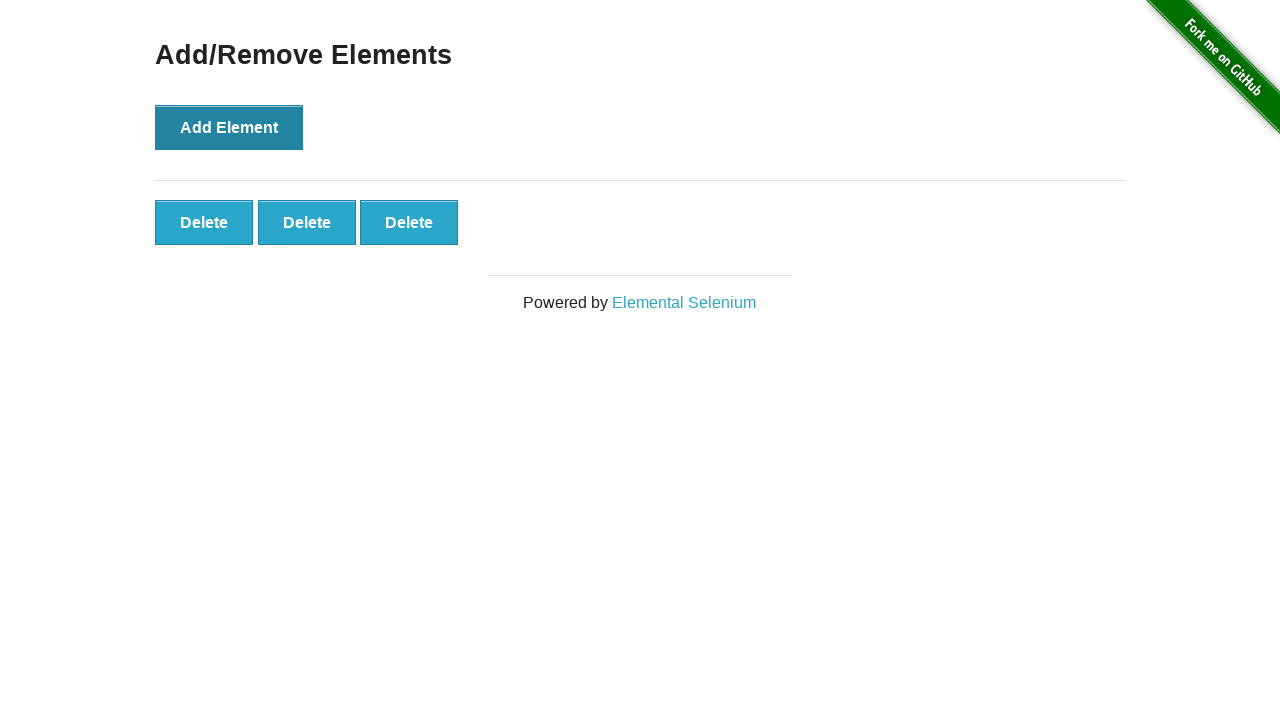

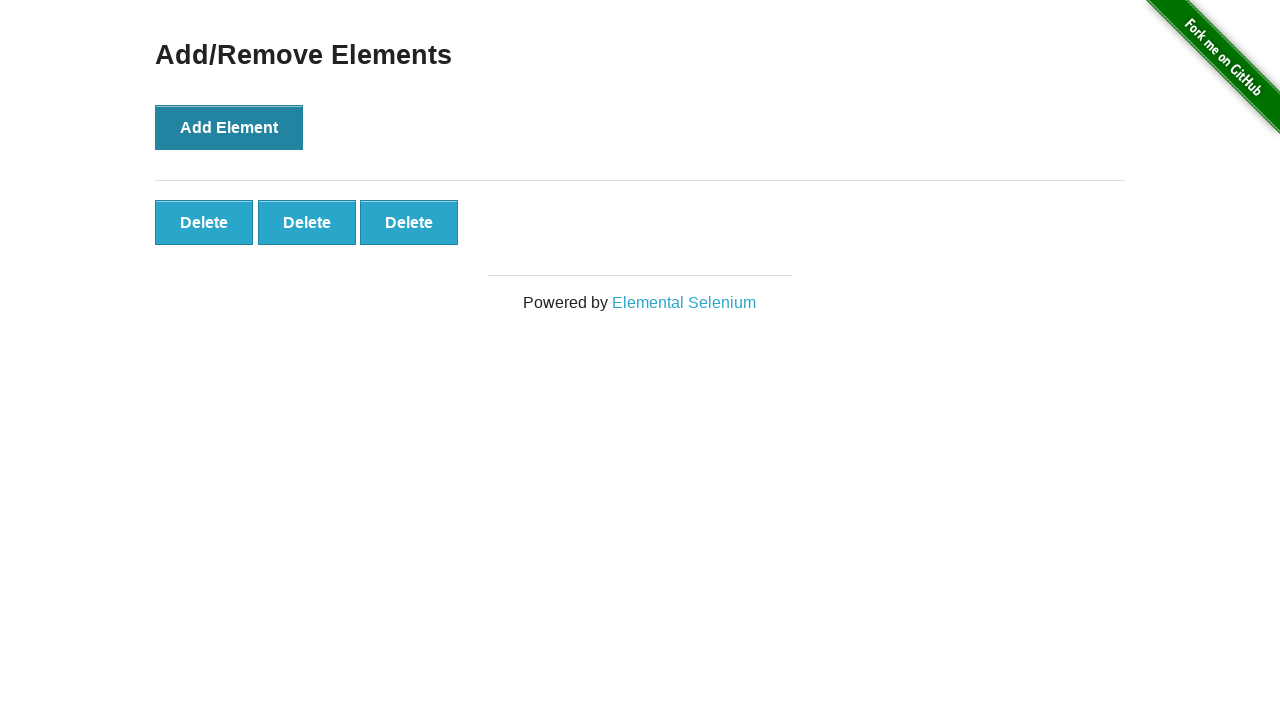